Opens the ImpactGuru website and verifies the page loads by checking the title

Starting URL: https://www.impactguru.com

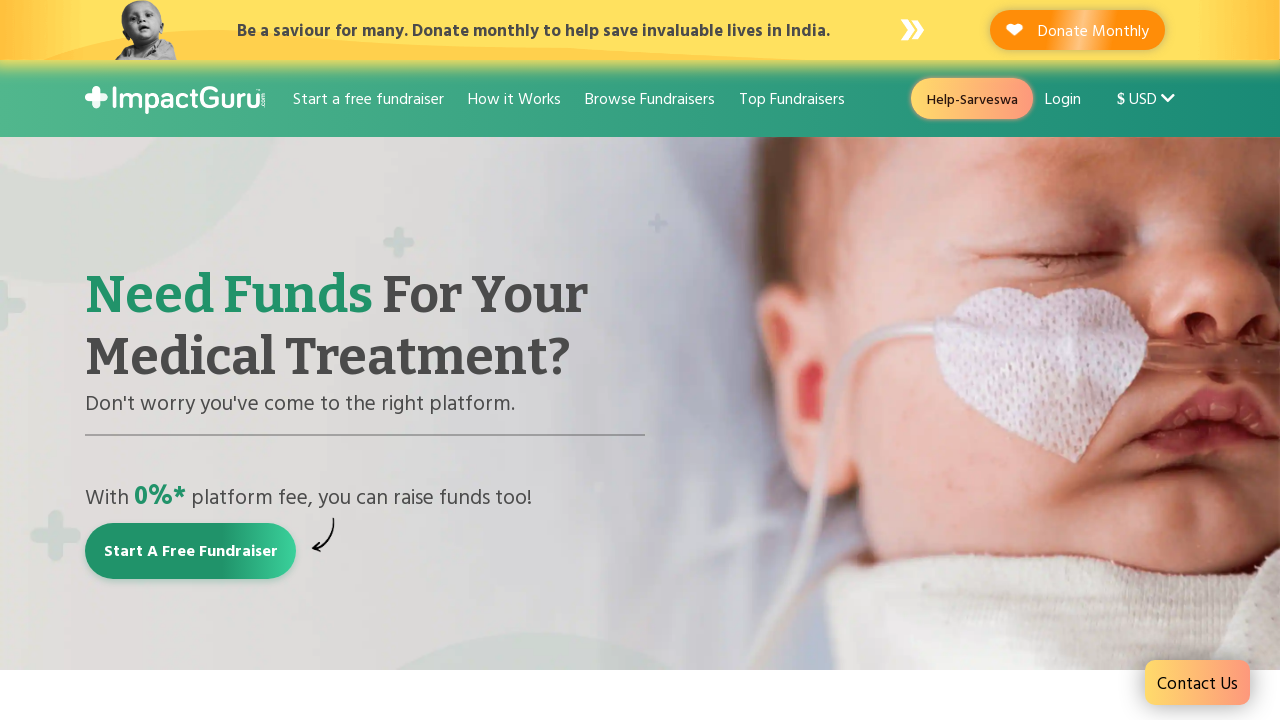

Waited for page DOM content to load
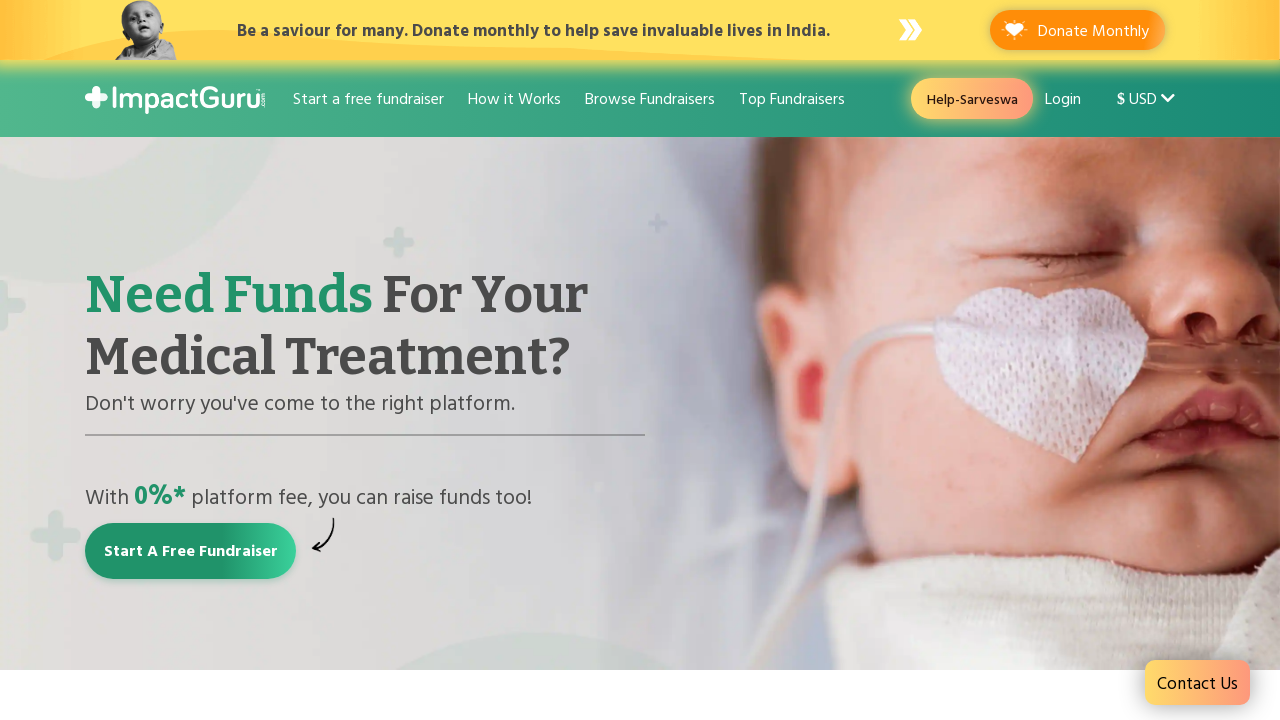

Verified page title is not empty - ImpactGuru website loaded successfully
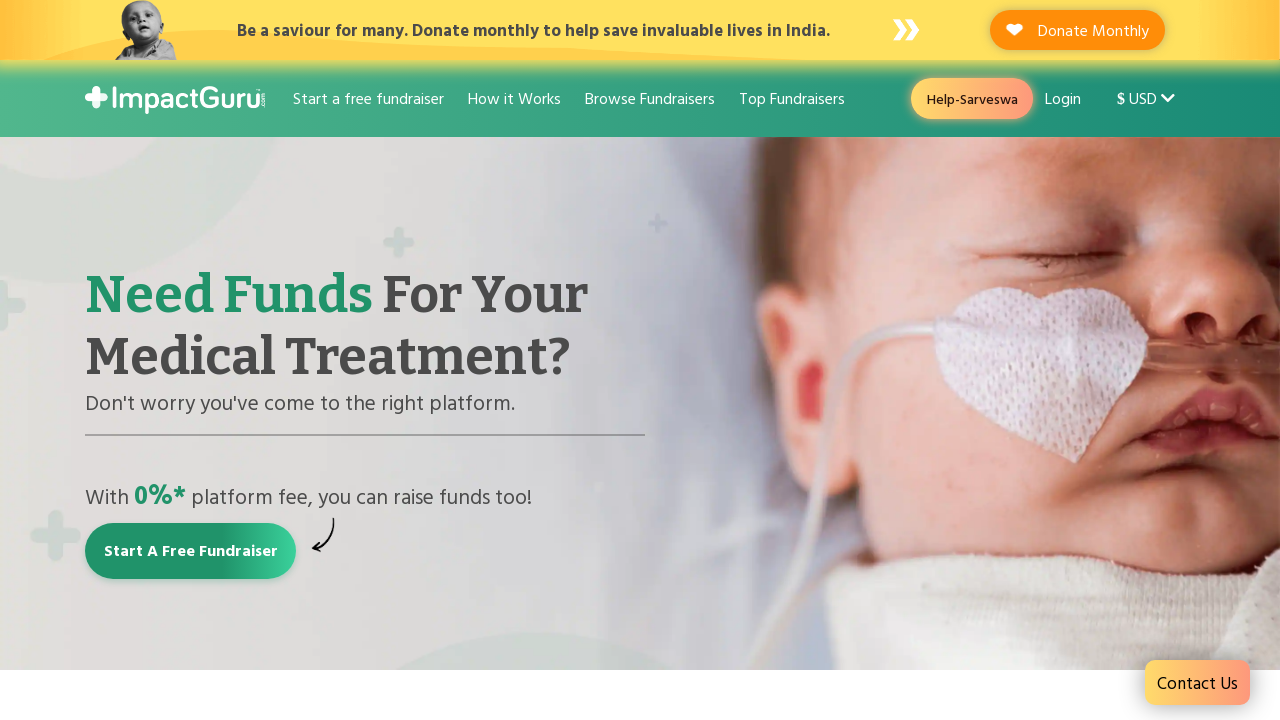

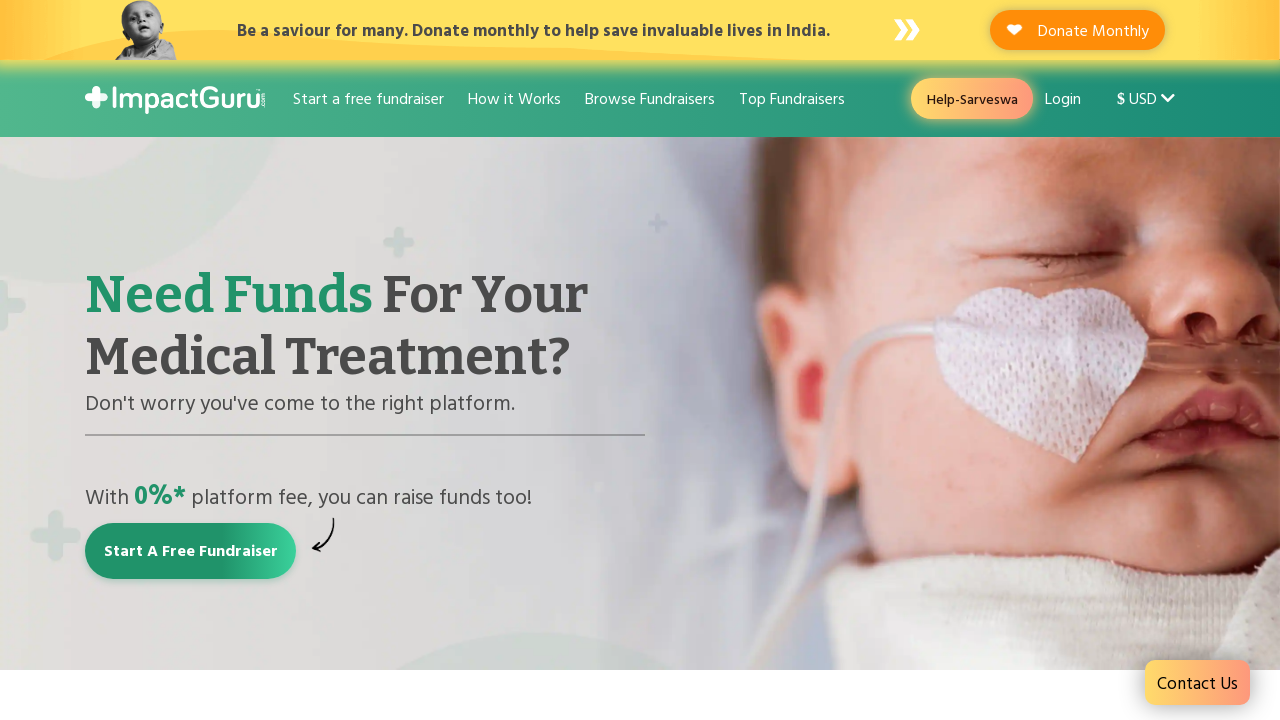